Navigates to the browser test page and checks a checkbox, then verifies the checkbox state is reflected in the info display

Starting URL: https://test.k6.io/browser.php

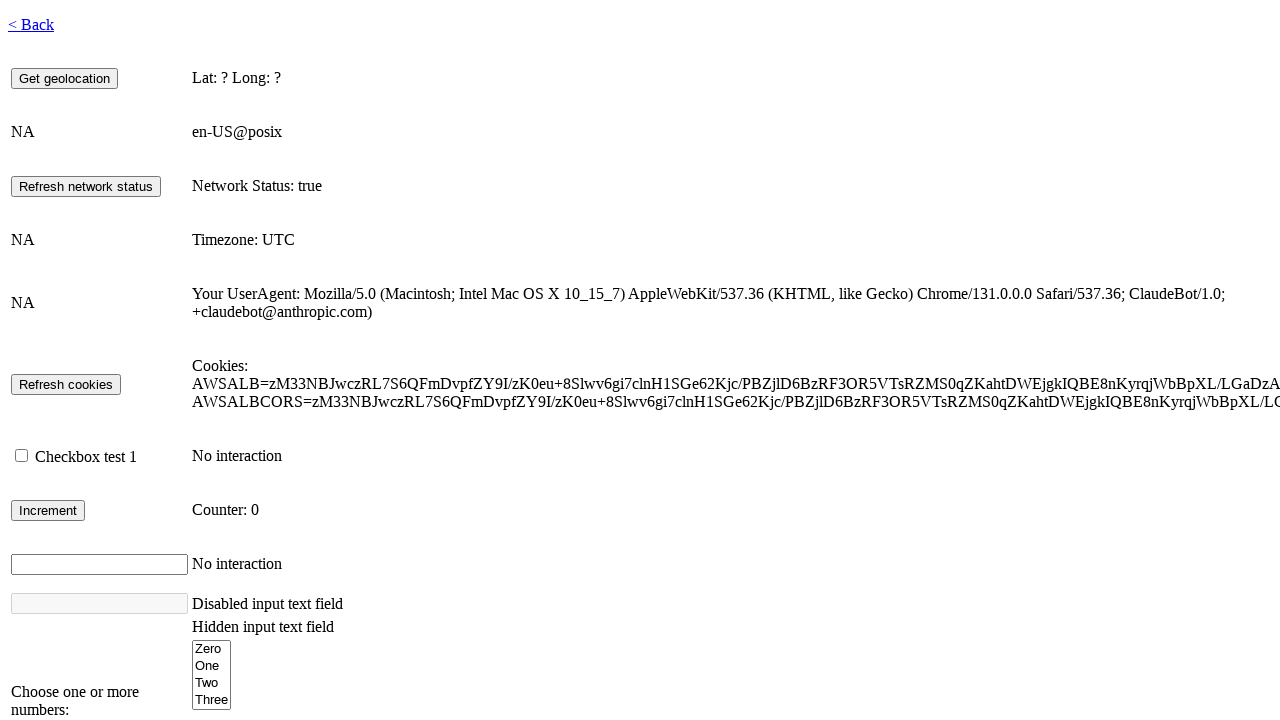

Waited for page to load (networkidle)
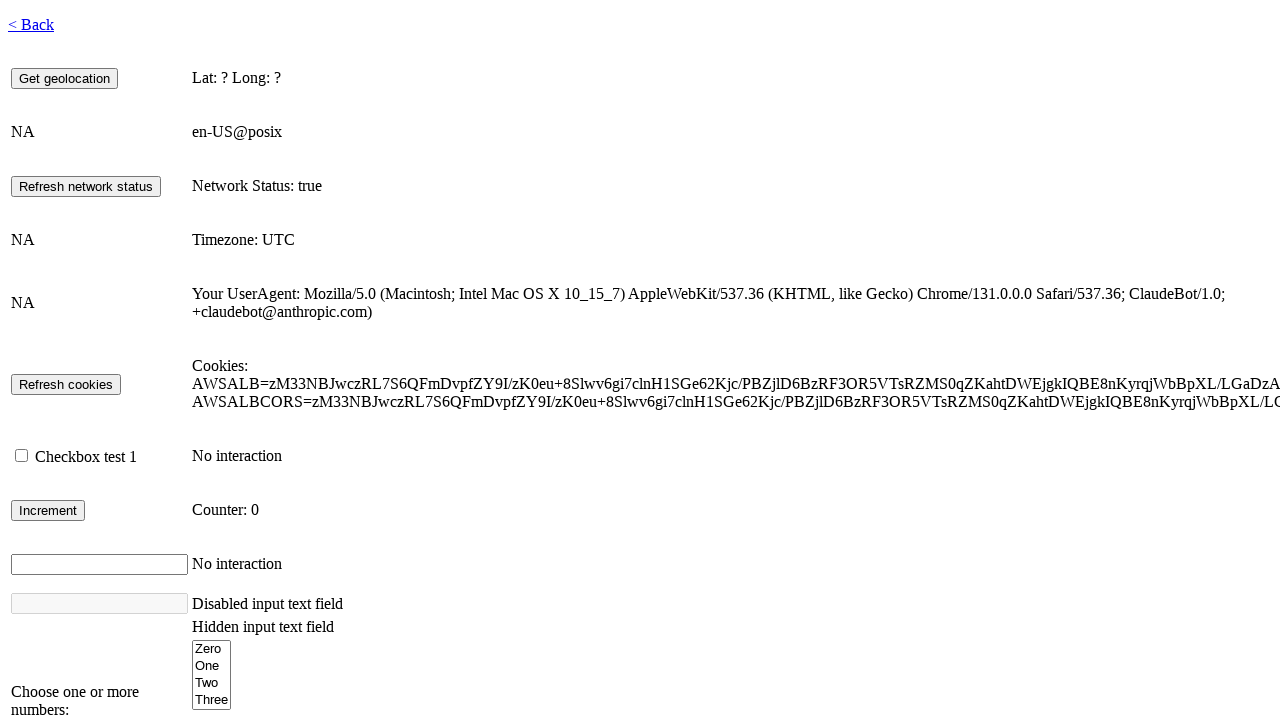

Checked the checkbox element at (22, 456) on #checkbox1
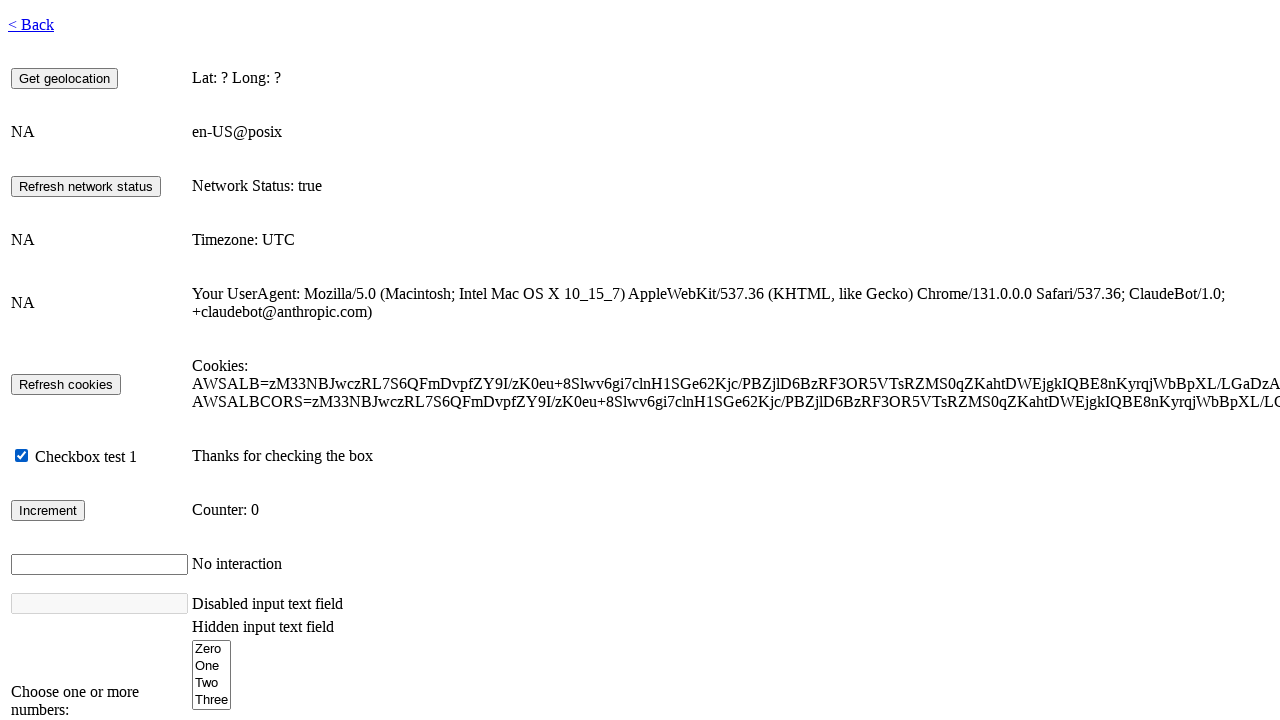

Verified checkbox info display element is visible
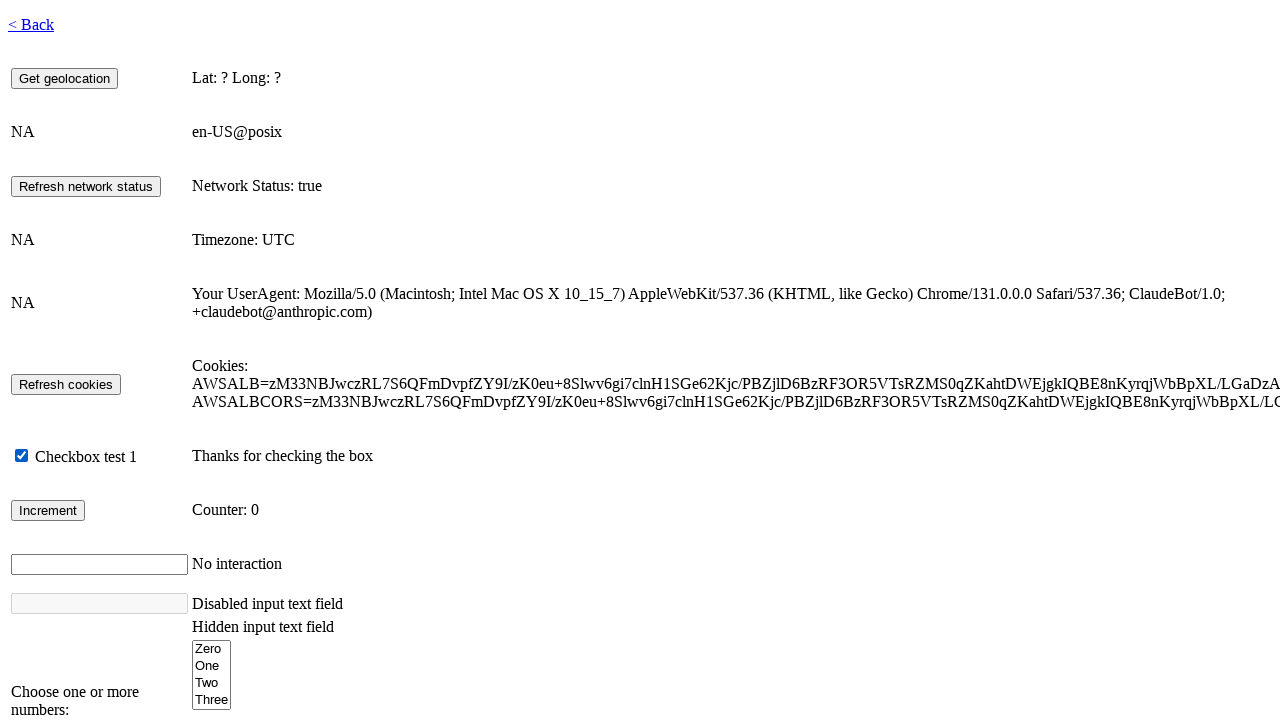

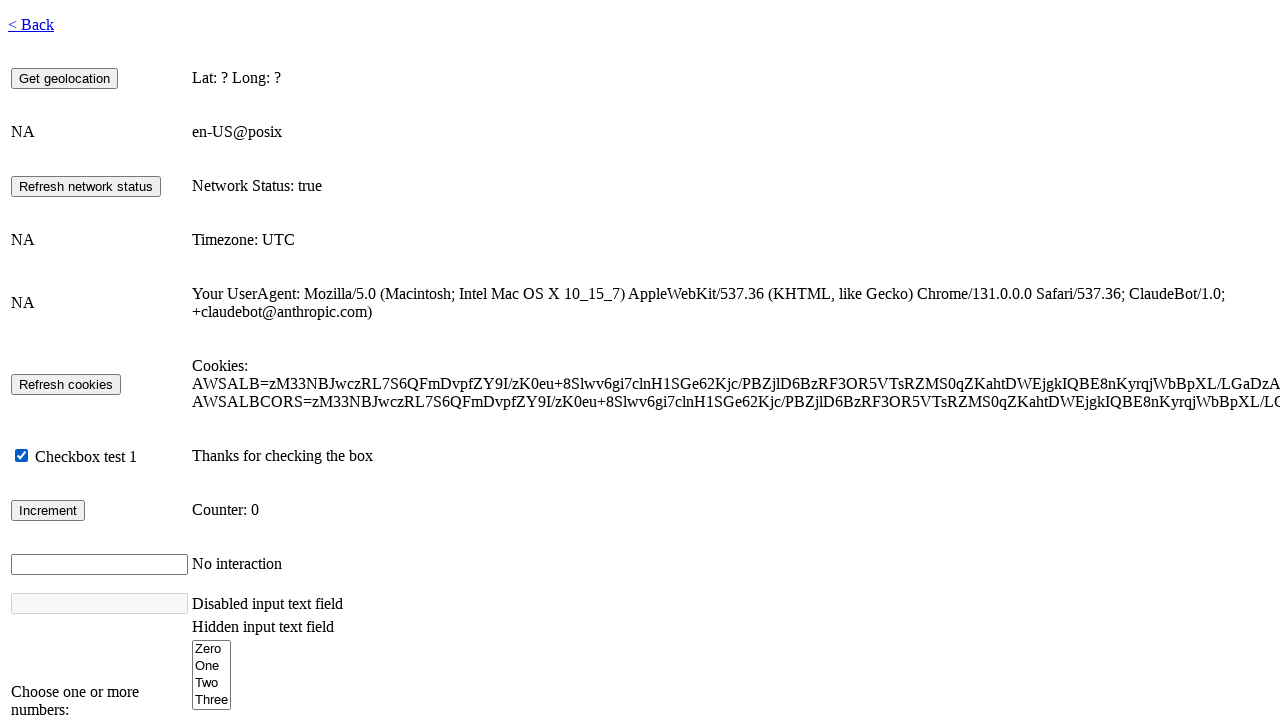